Tests multi-select dropdown by selecting multiple options and deselecting one

Starting URL: https://wcaquino.me/selenium/componentes.html

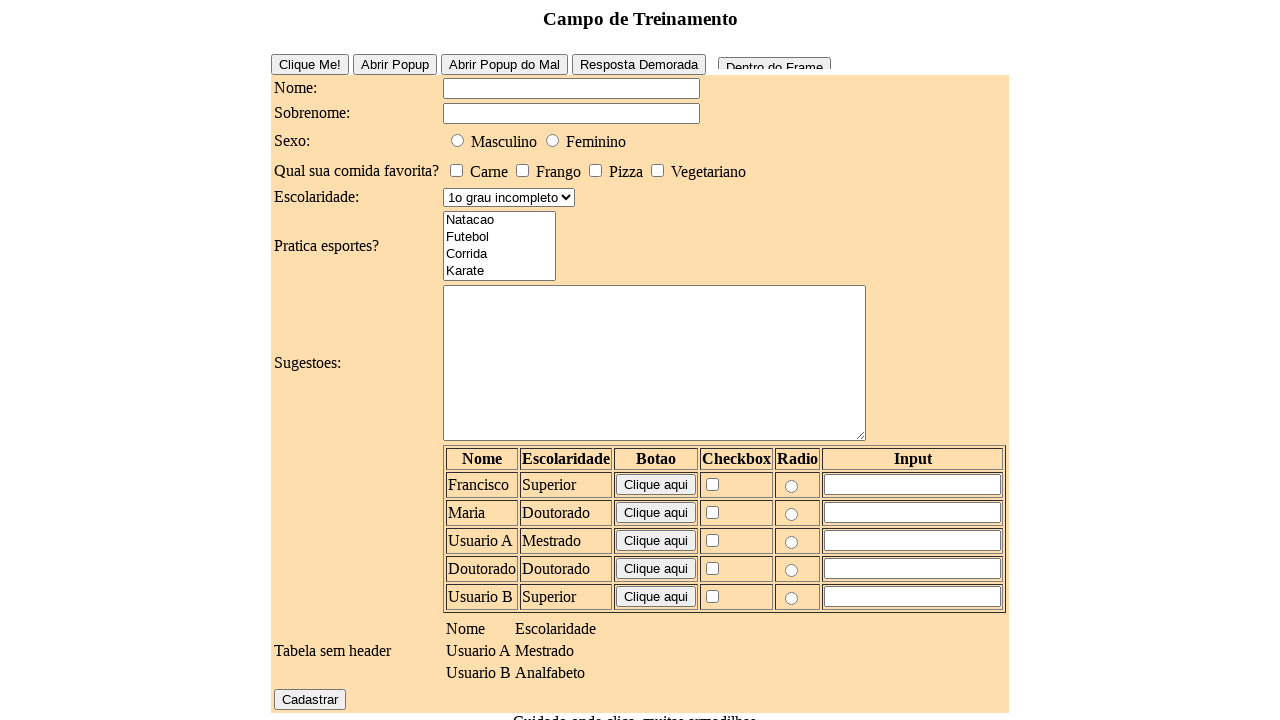

Navigated to test page
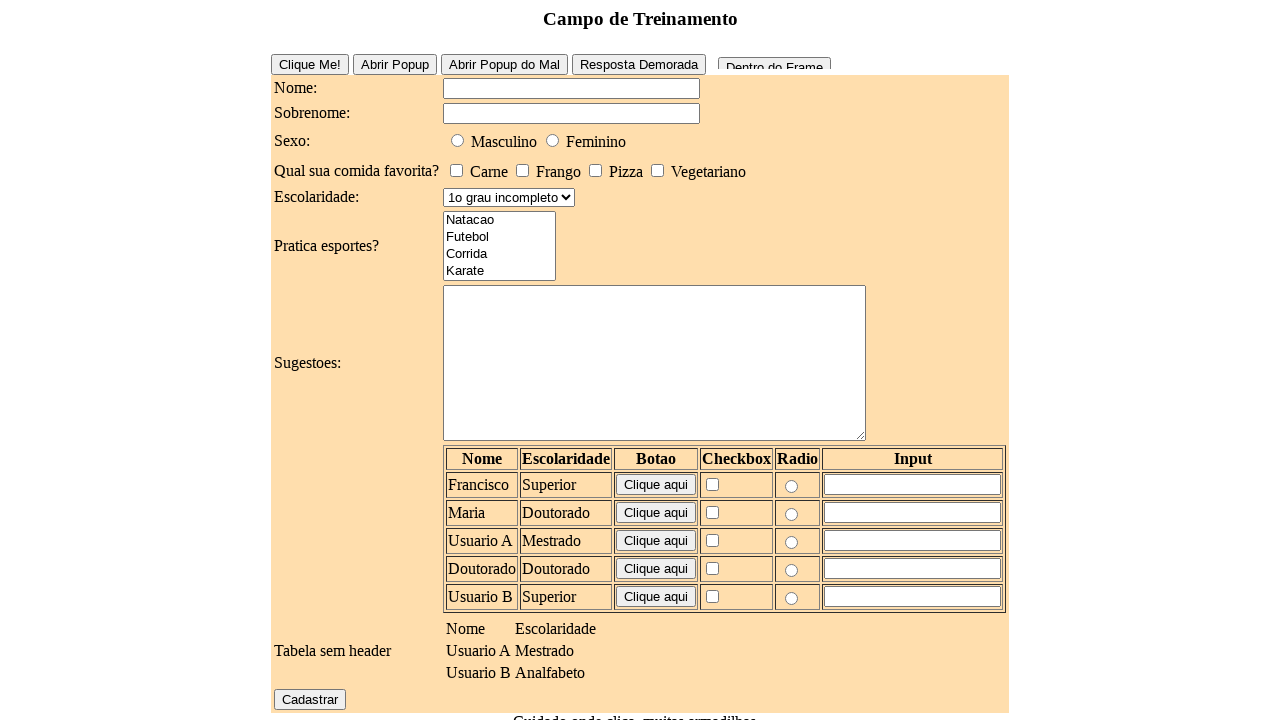

Selected three options in multi-select: Natacao, Futebol, Corrida on #elementosForm\:esportes
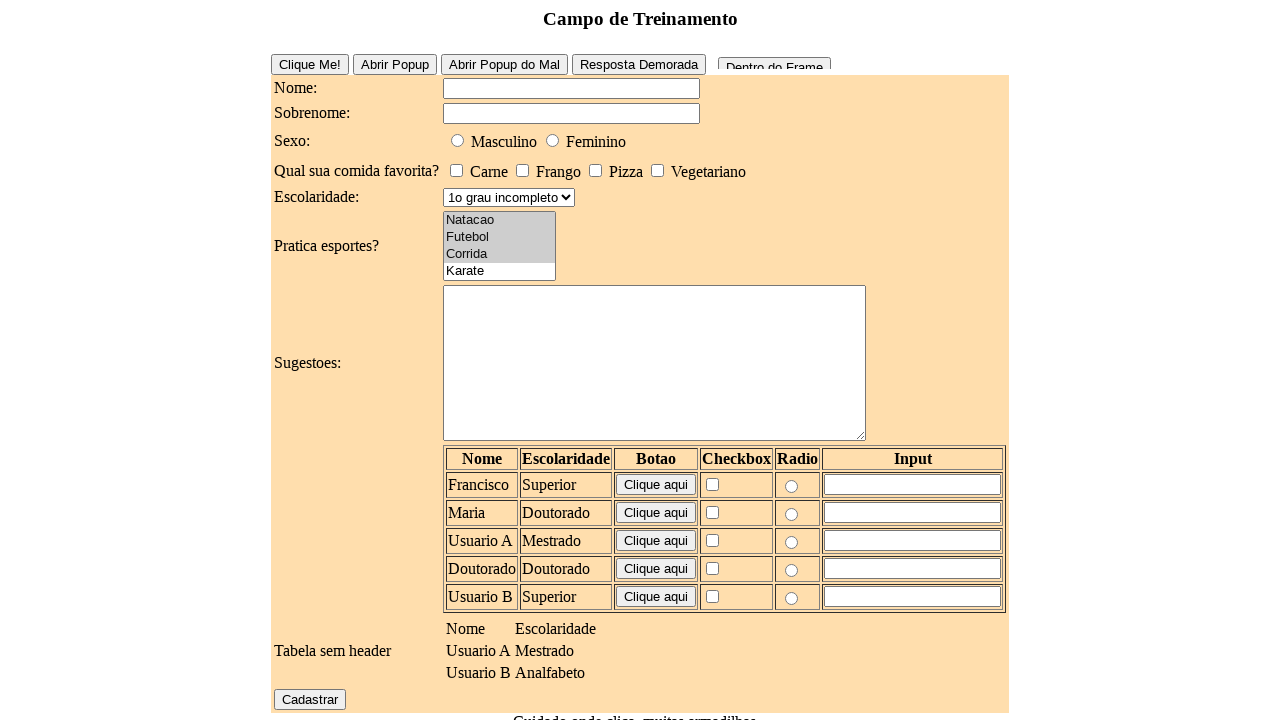

Verified that 3 options are selected in the multi-select
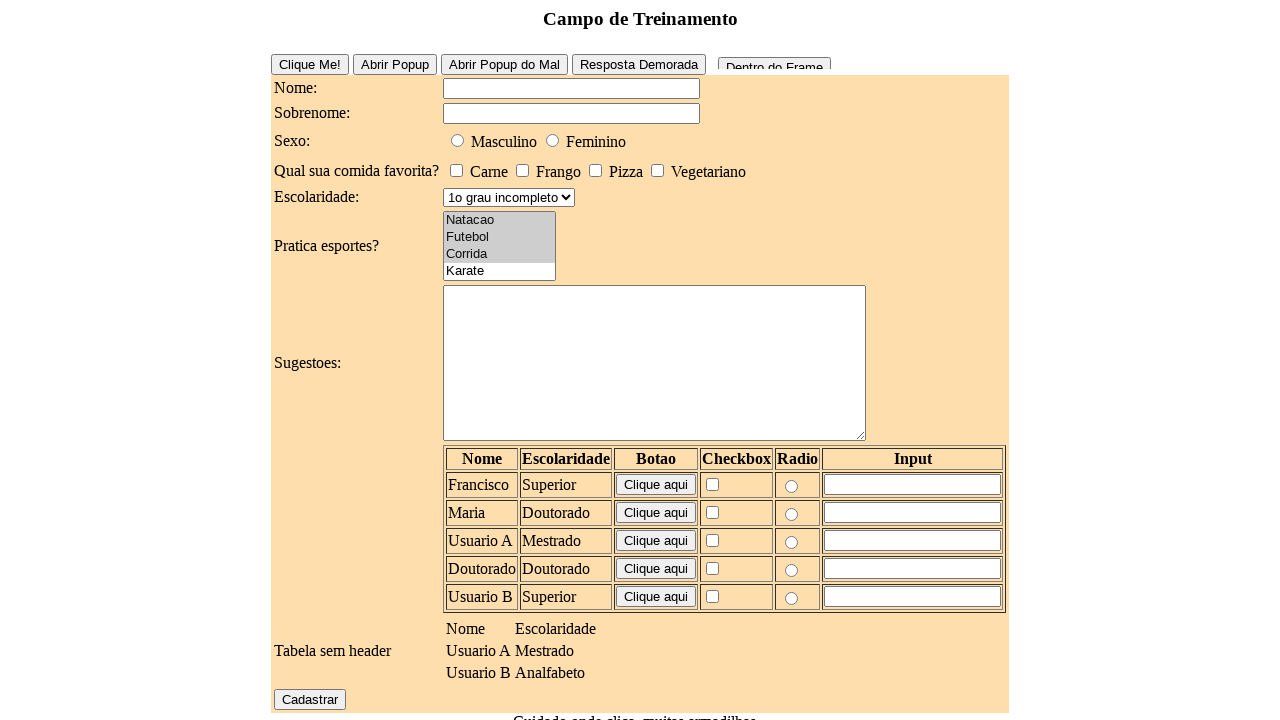

Deselected Corrida by selecting only Natacao and Futebol on #elementosForm\:esportes
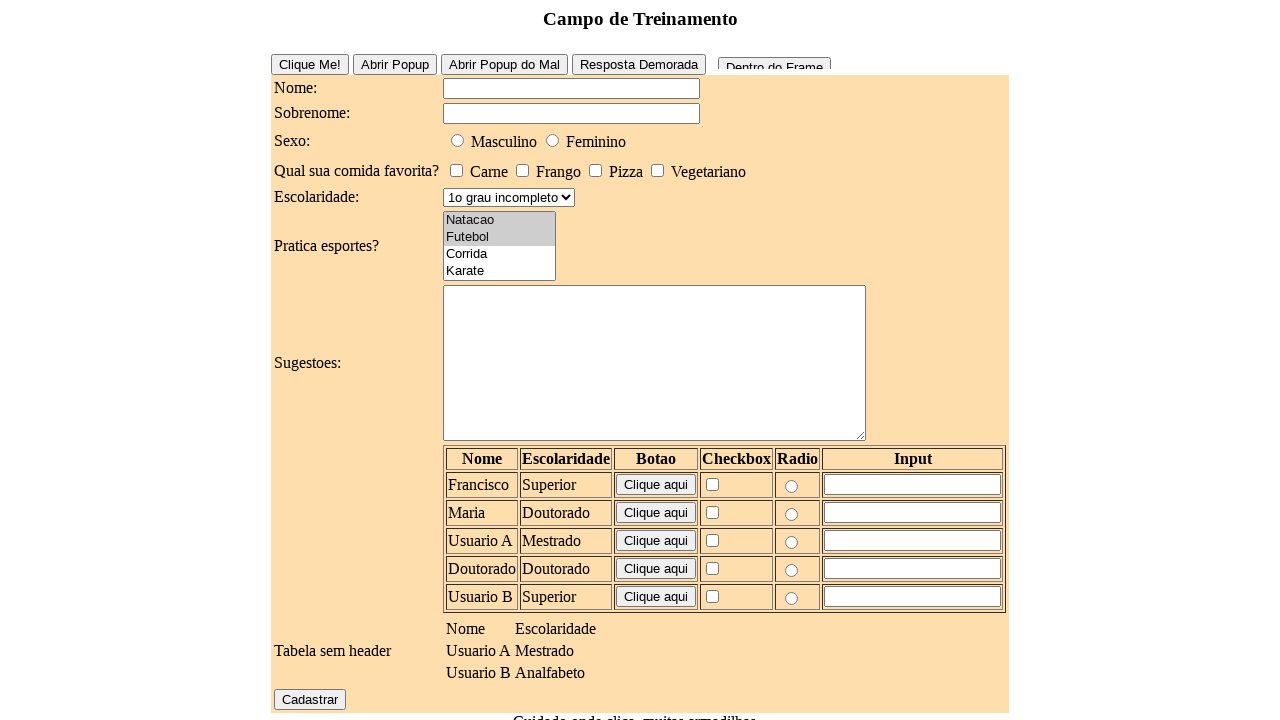

Verified that 2 options are now selected in the multi-select
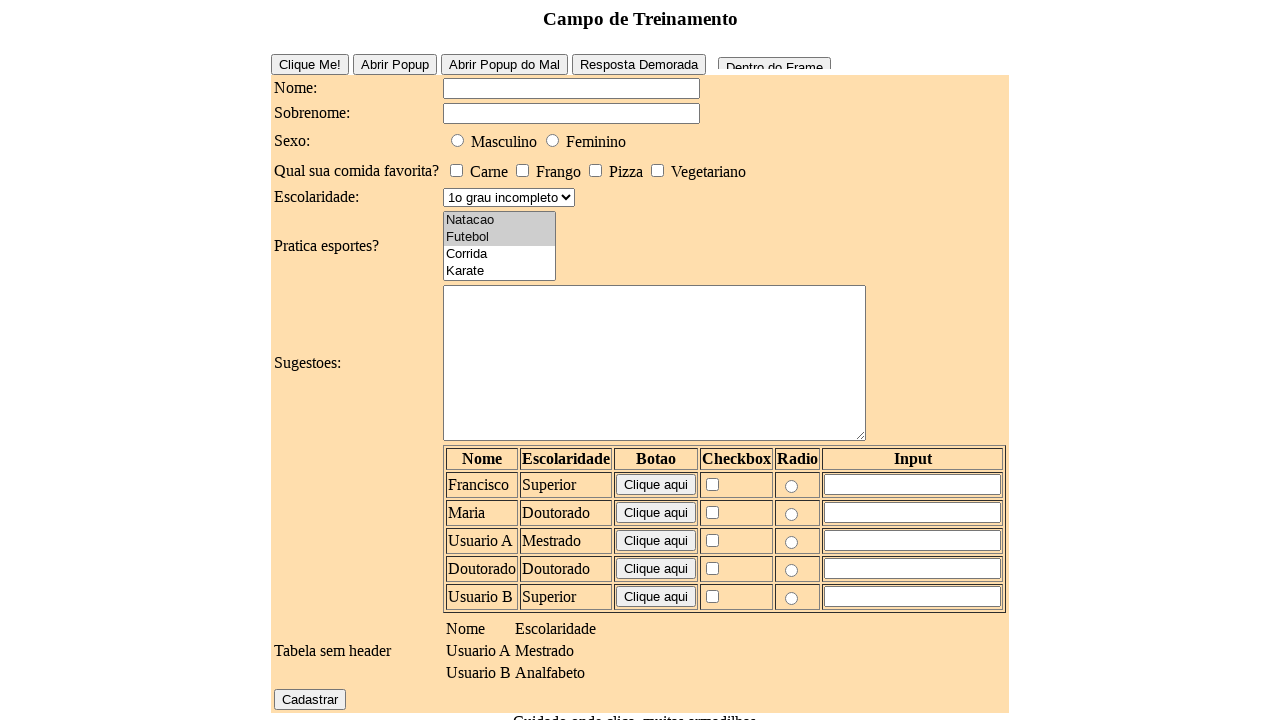

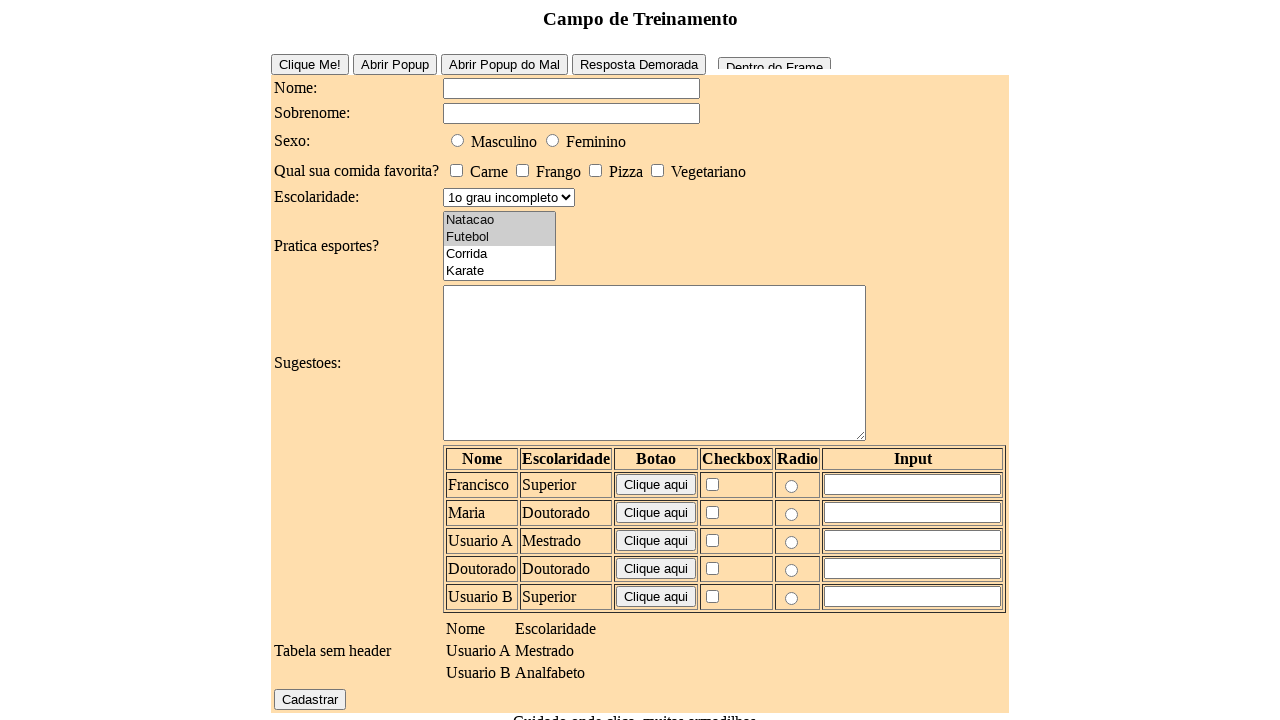